Tests the Jeopardy.com homepage by hovering over menu items to verify dropdown functionality

Starting URL: https://www.jeopardy.com/

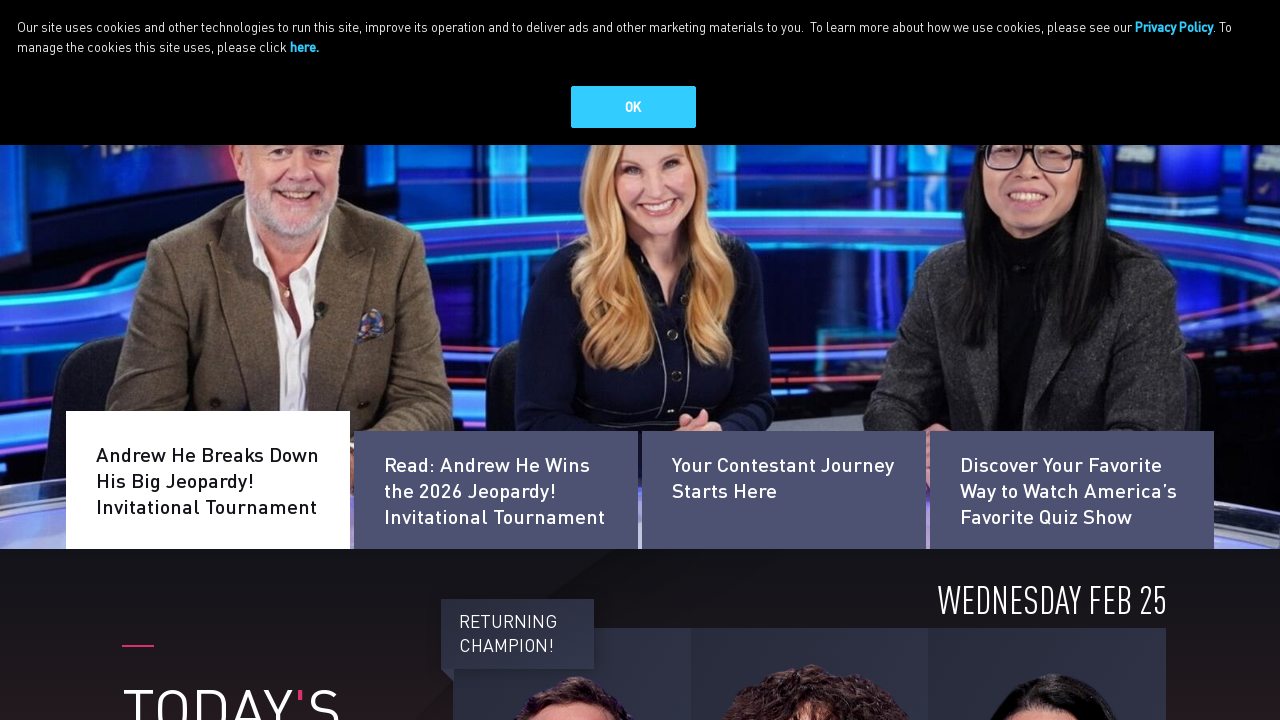

Waited 10 seconds for page to load
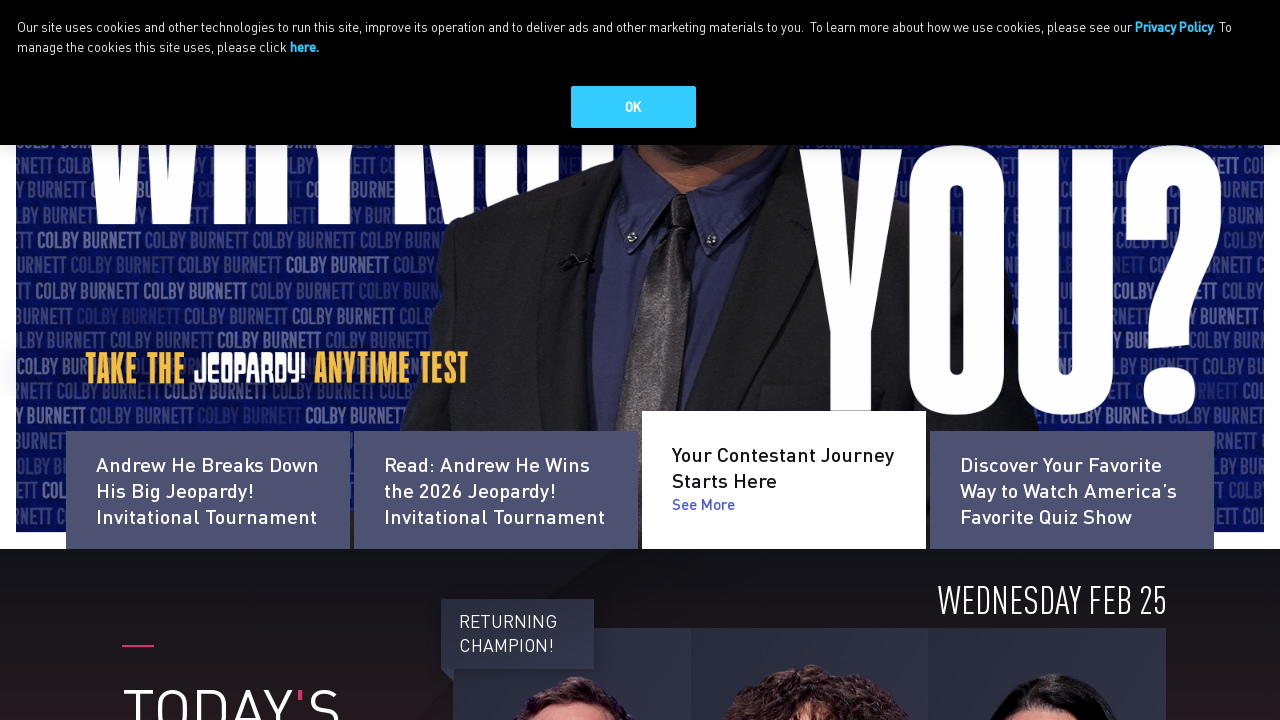

Located first image element with class 'img-fluid'
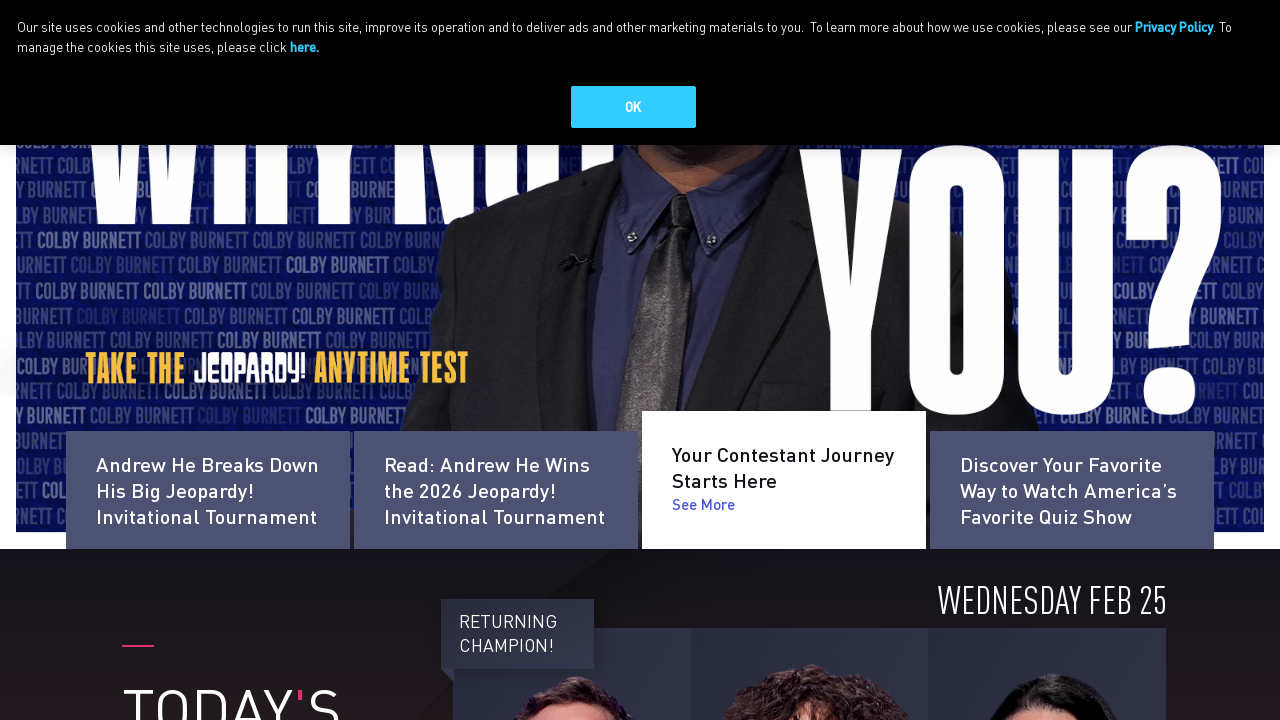

Retrieved image source attribute: /themes/jeopardy/logo.png
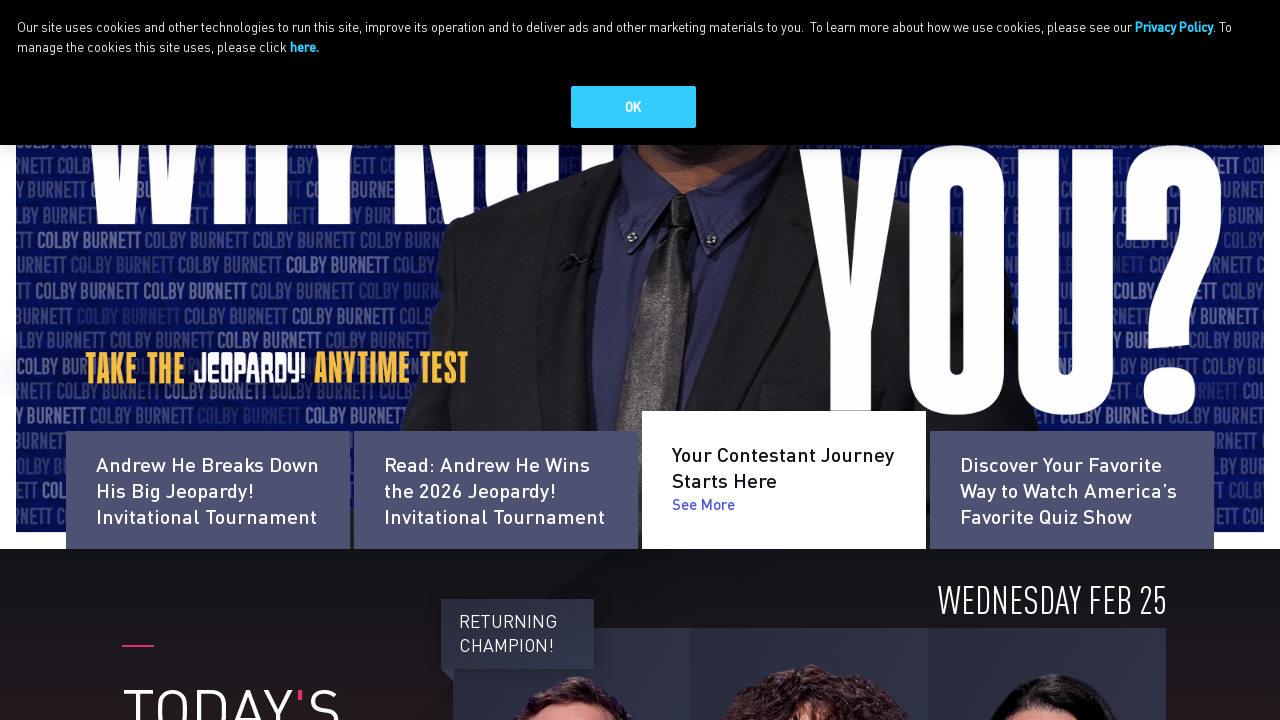

Located all menu items with dropdown functionality
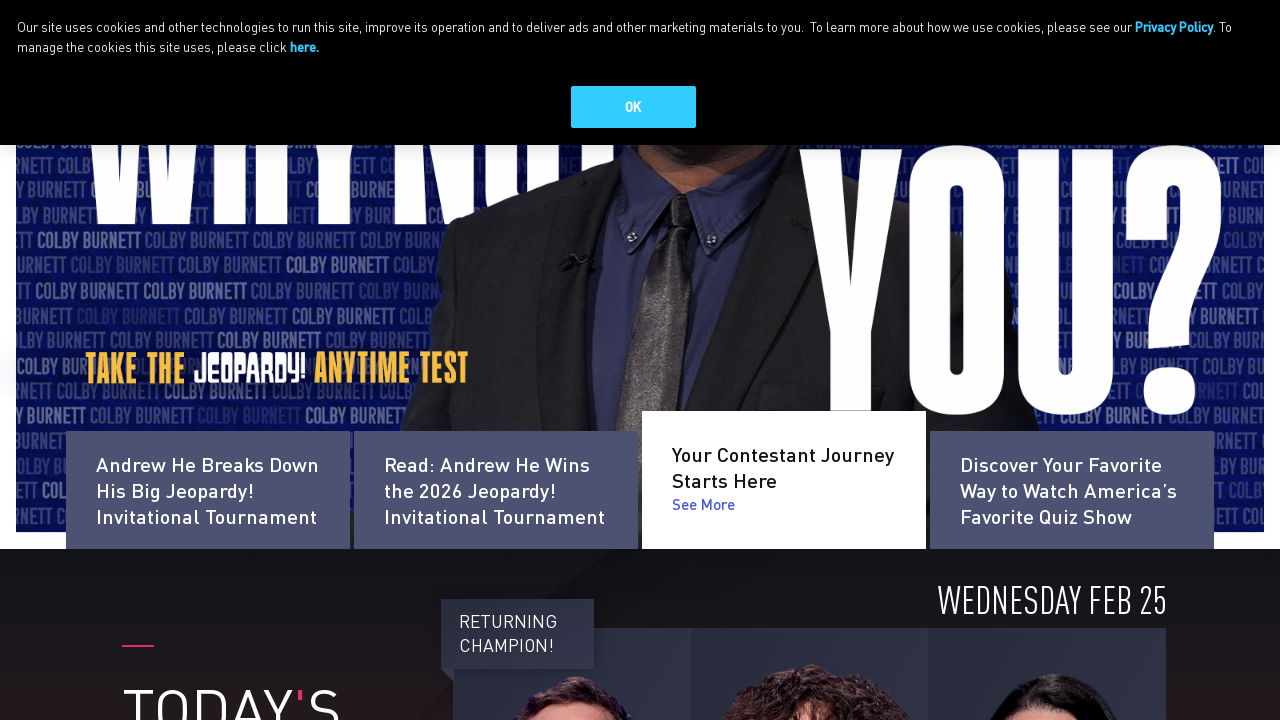

Counted 7 menu items with dropdown
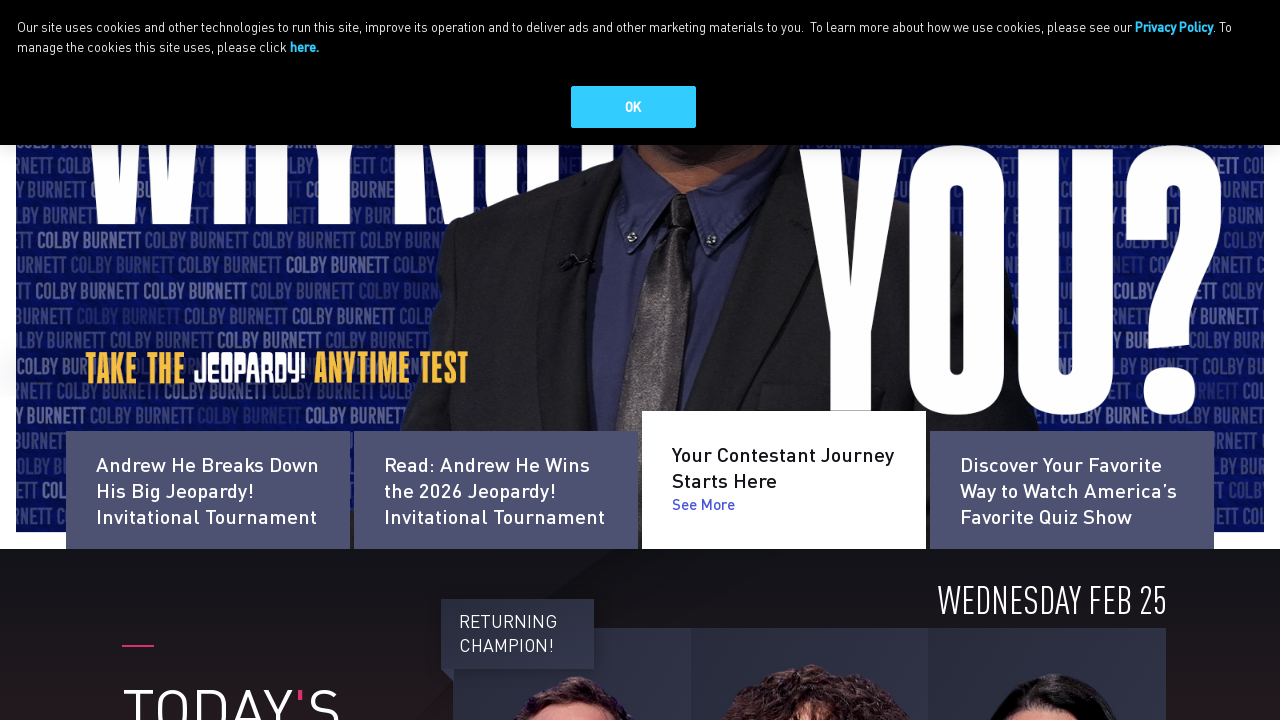

Hovered over menu item 1 to trigger dropdown at (317, 236) on xpath=//*[@id='superfish-main']/child::li[contains(@class,'menuparent')] >> nth=
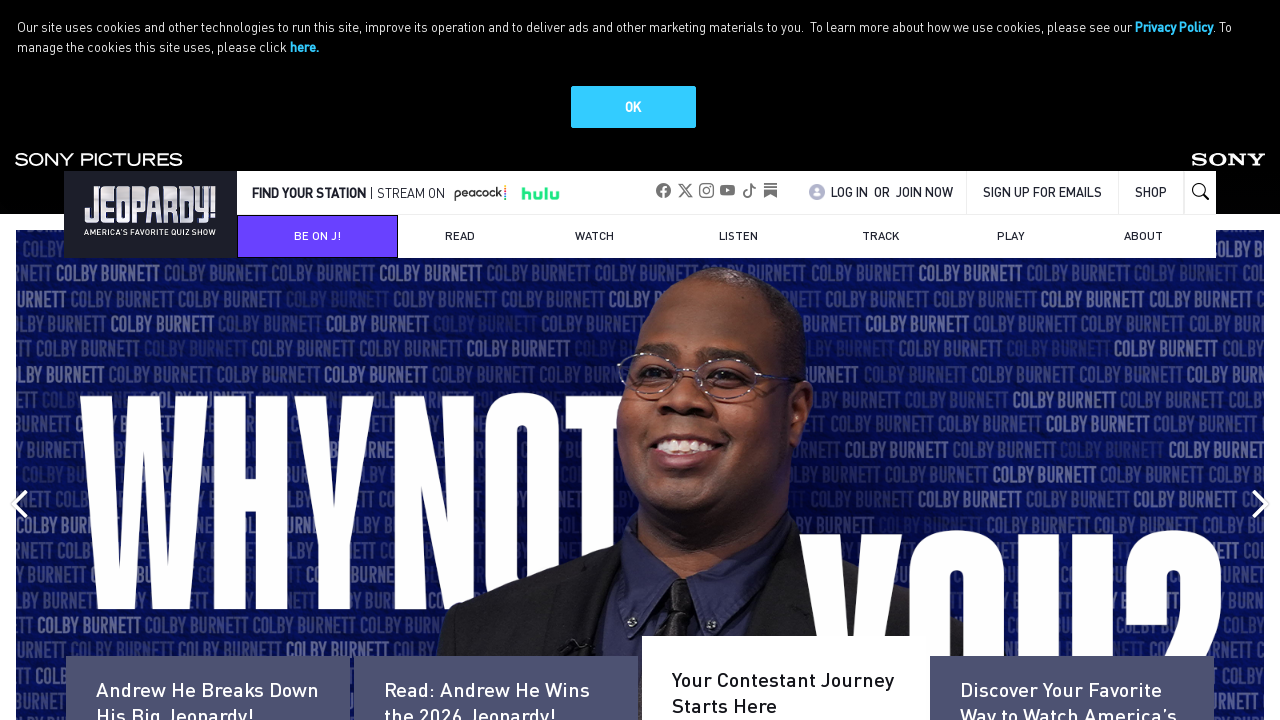

Hovered over menu item 2 to trigger dropdown at (460, 236) on xpath=//*[@id='superfish-main']/child::li[contains(@class,'menuparent')] >> nth=
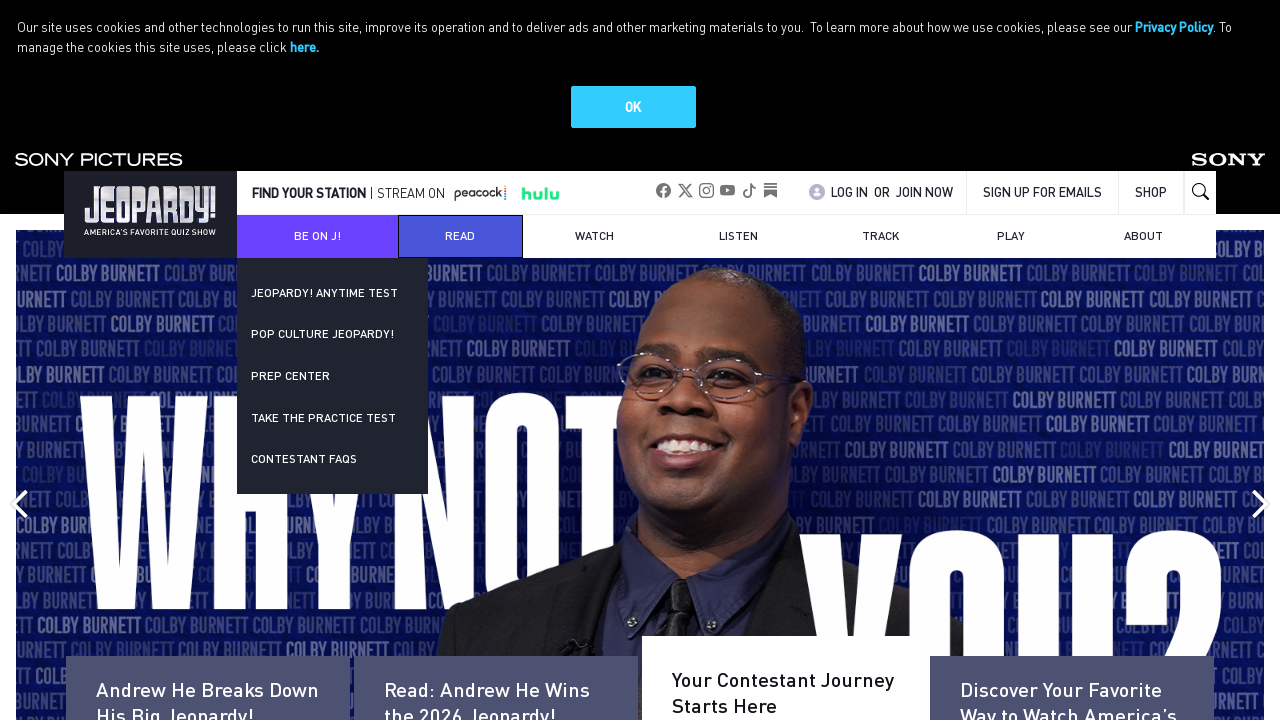

Hovered over menu item 3 to trigger dropdown at (595, 236) on xpath=//*[@id='superfish-main']/child::li[contains(@class,'menuparent')] >> nth=
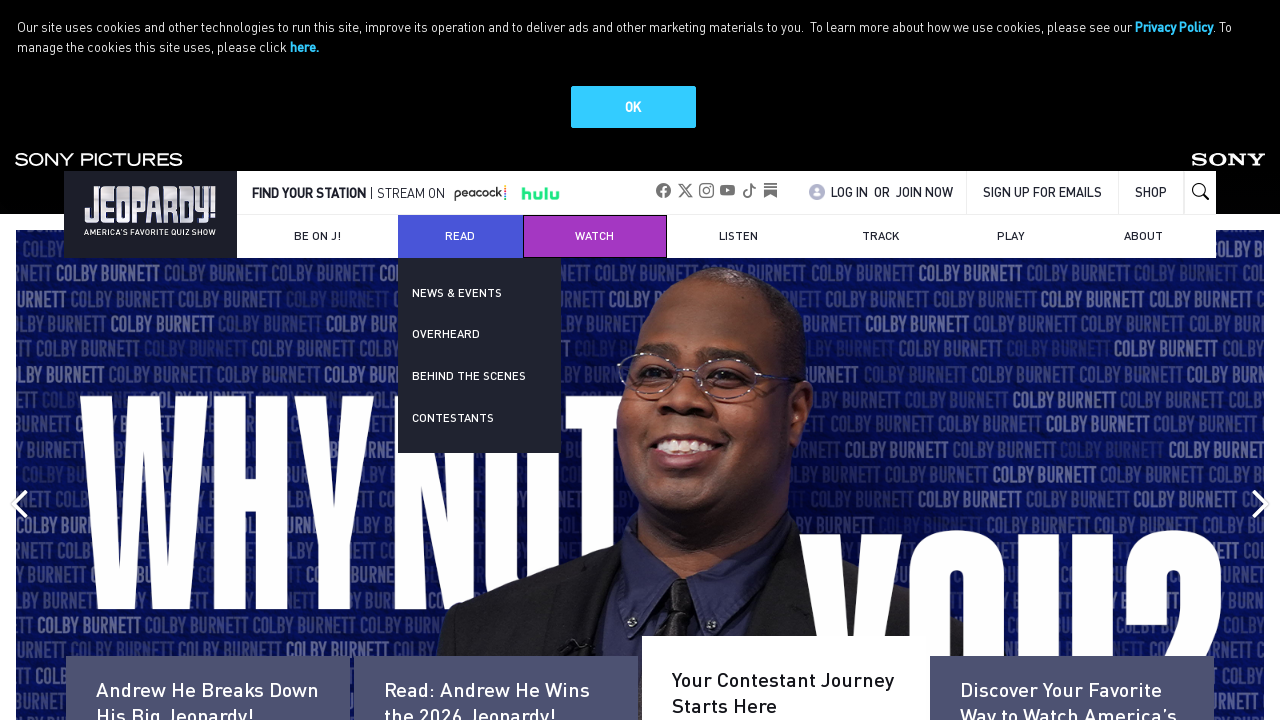

Hovered over menu item 4 to trigger dropdown at (739, 236) on xpath=//*[@id='superfish-main']/child::li[contains(@class,'menuparent')] >> nth=
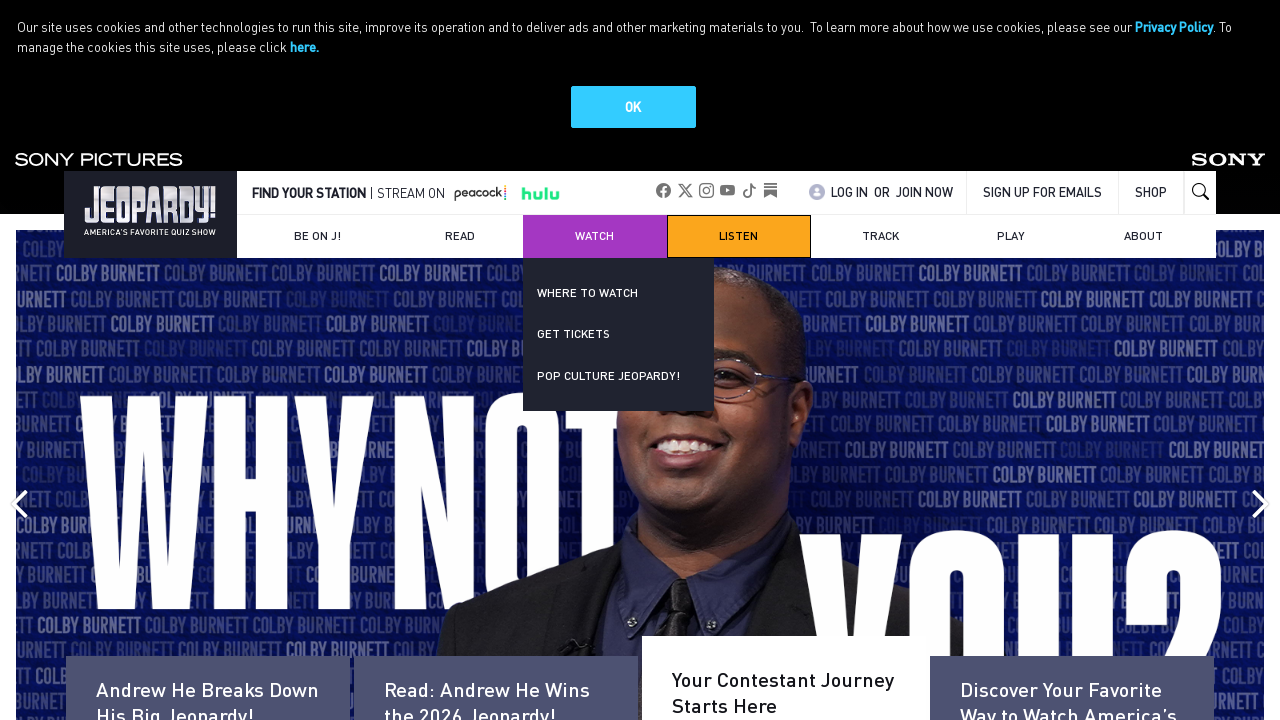

Hovered over menu item 5 to trigger dropdown at (881, 236) on xpath=//*[@id='superfish-main']/child::li[contains(@class,'menuparent')] >> nth=
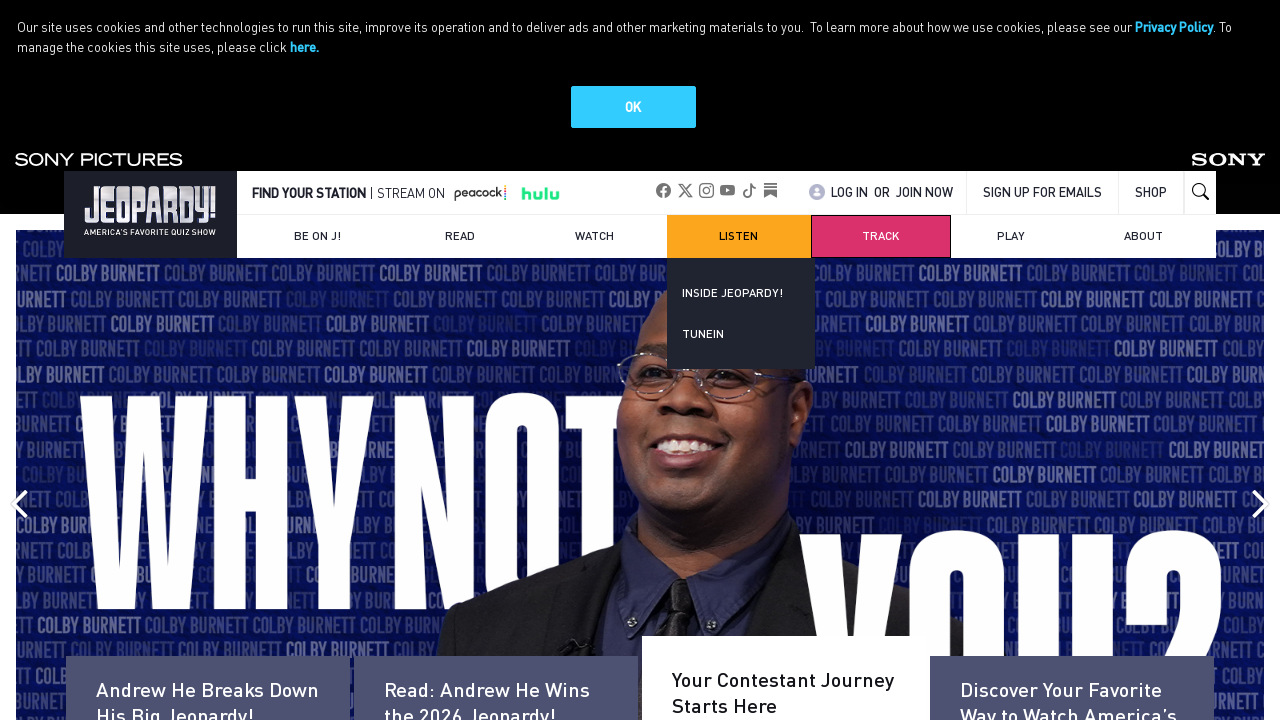

Hovered over menu item 6 to trigger dropdown at (1011, 236) on xpath=//*[@id='superfish-main']/child::li[contains(@class,'menuparent')] >> nth=
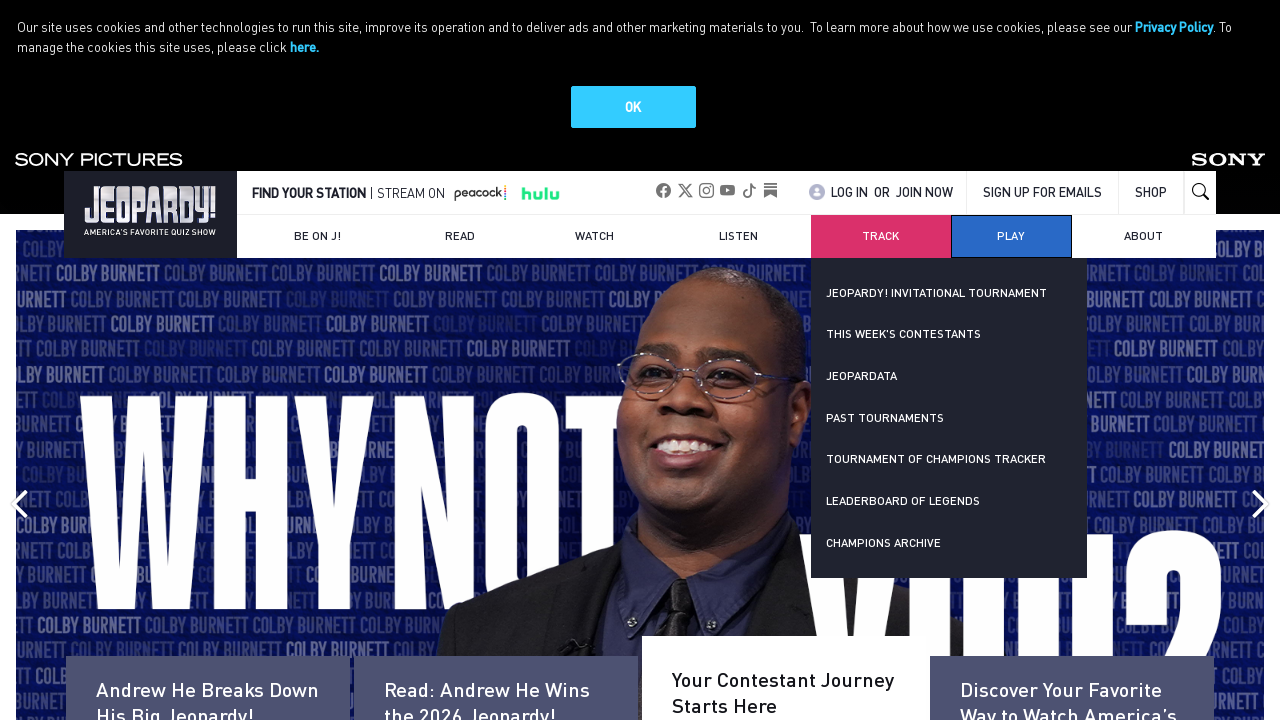

Hovered over menu item 7 to trigger dropdown at (1144, 236) on xpath=//*[@id='superfish-main']/child::li[contains(@class,'menuparent')] >> nth=
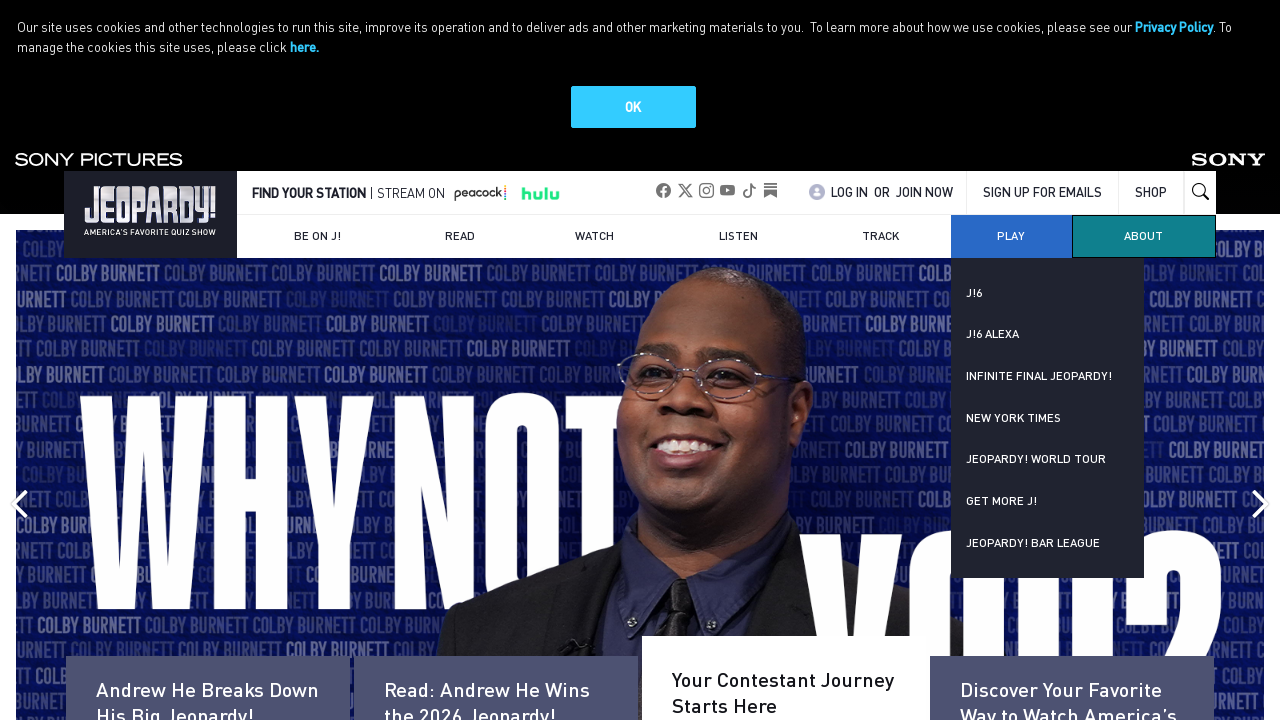

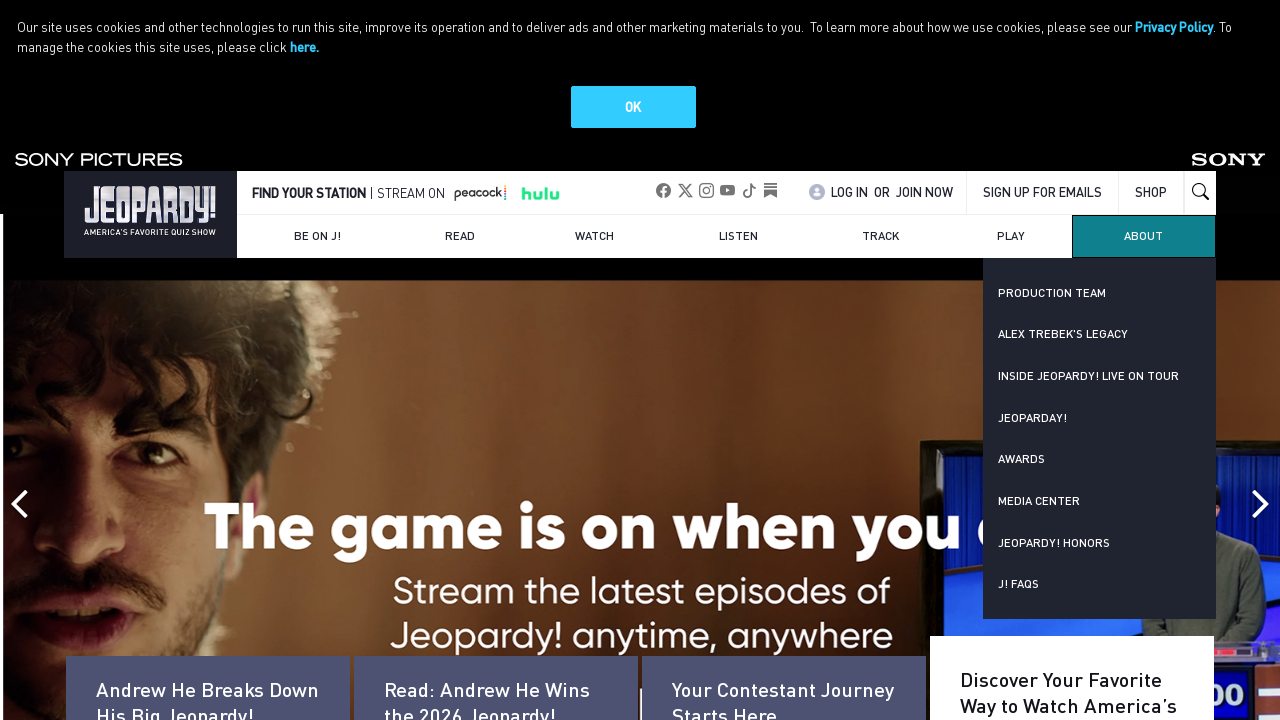